Tests navigation to ToolsQA website, clicks on the second navbar item, clicks an enroll form button, and interacts with the country dropdown select element.

Starting URL: https://toolsqa.com/

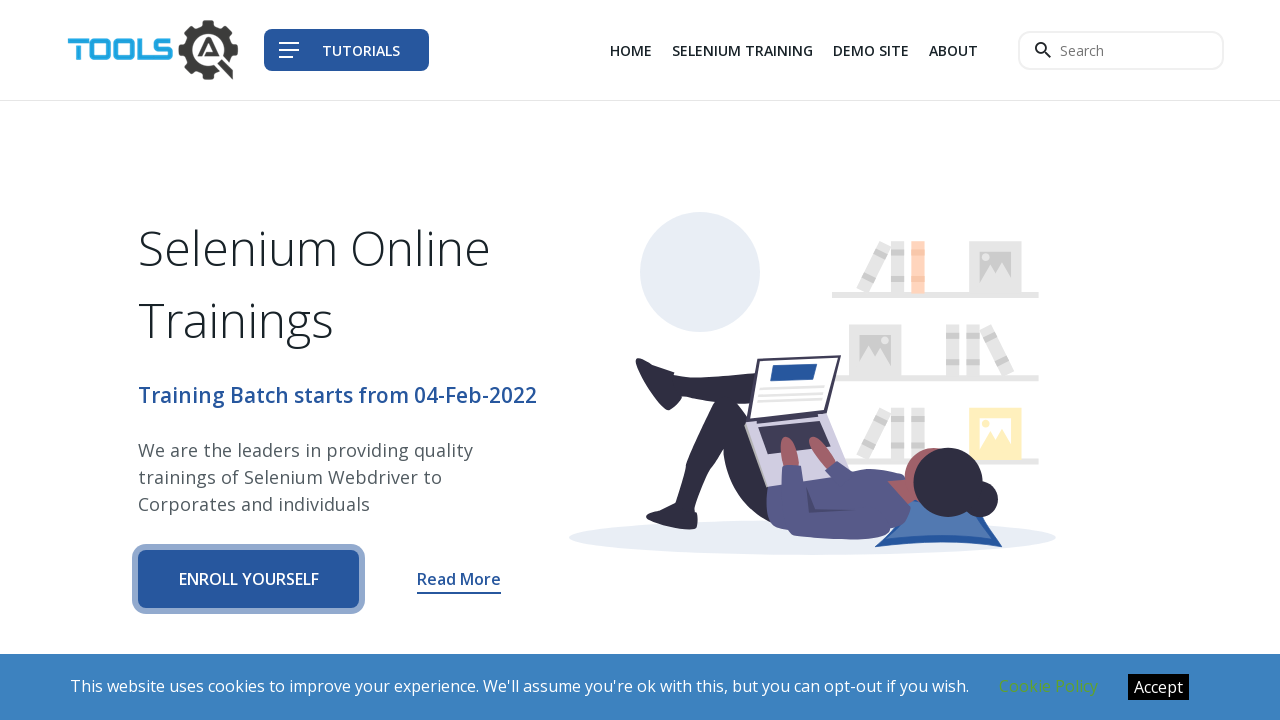

Clicked second navbar item at (742, 50) on ul.navbar__links.d-none.d-lg-flex li:nth-child(2)
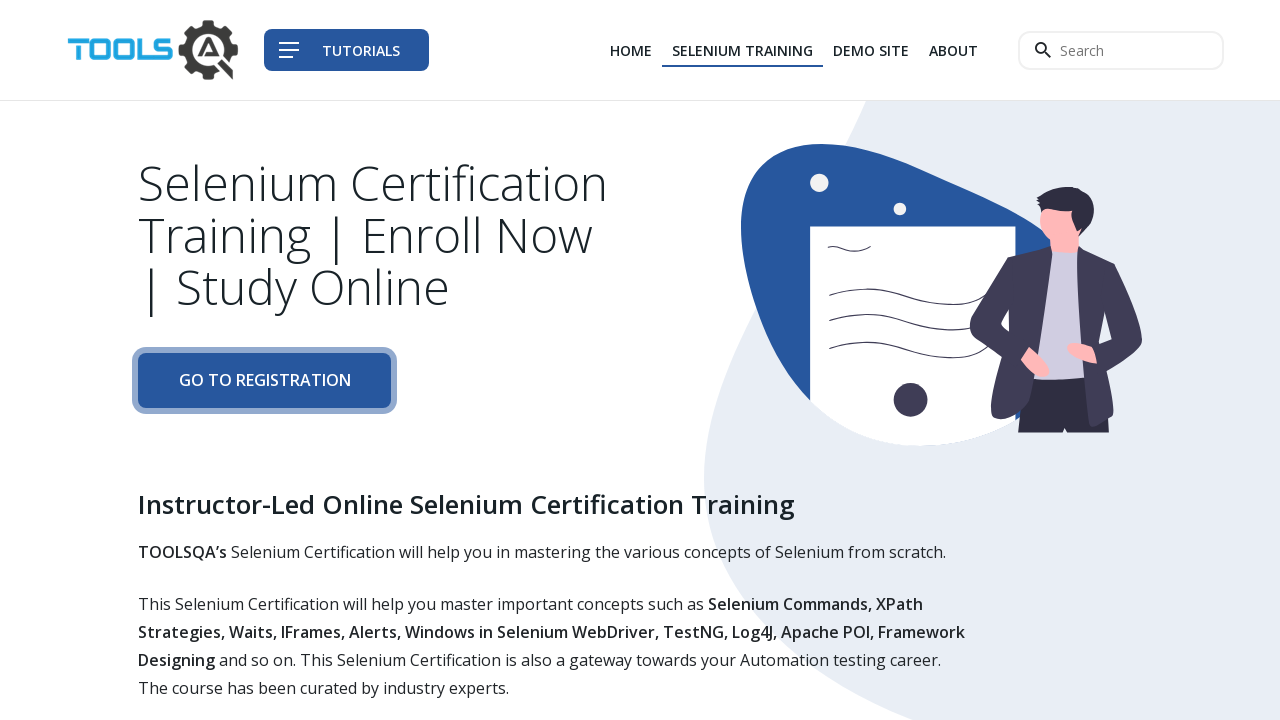

Clicked enroll form button at (264, 381) on a[href='#enroll-form'].btn.btn-primary-shadow.btn-block
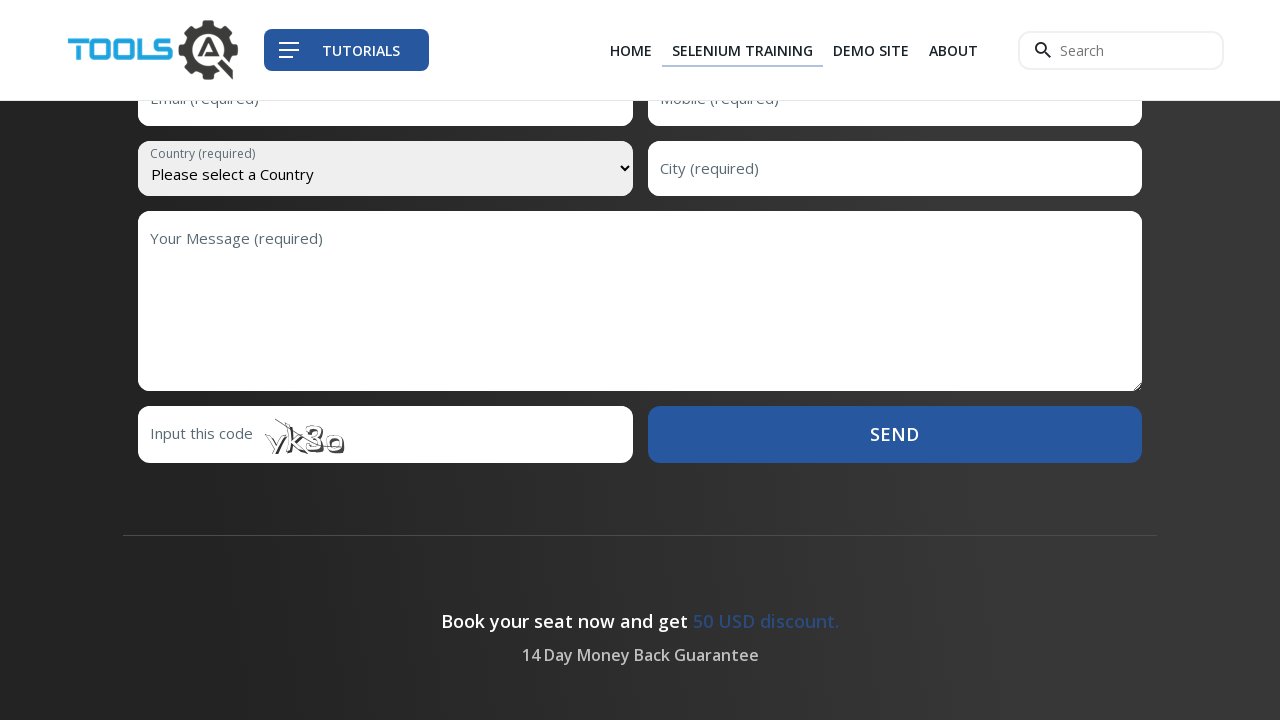

Country dropdown became visible
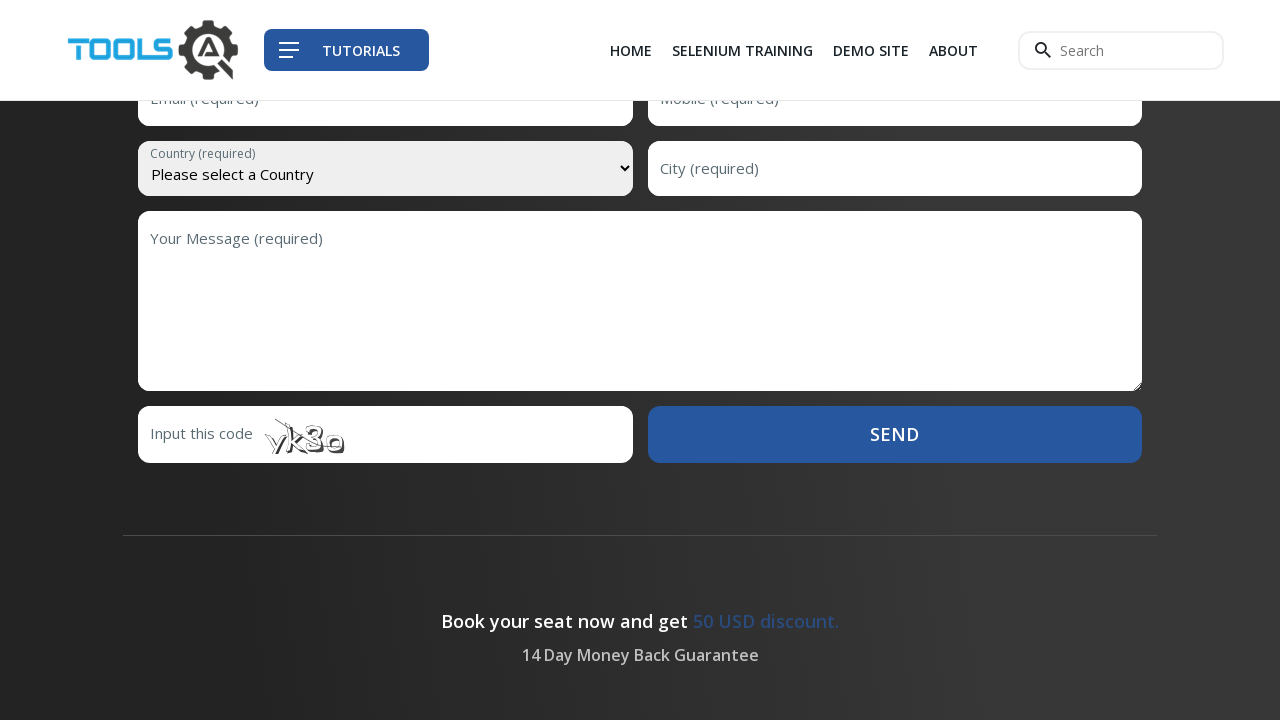

Selected 'United States' from country dropdown on select[name='country']
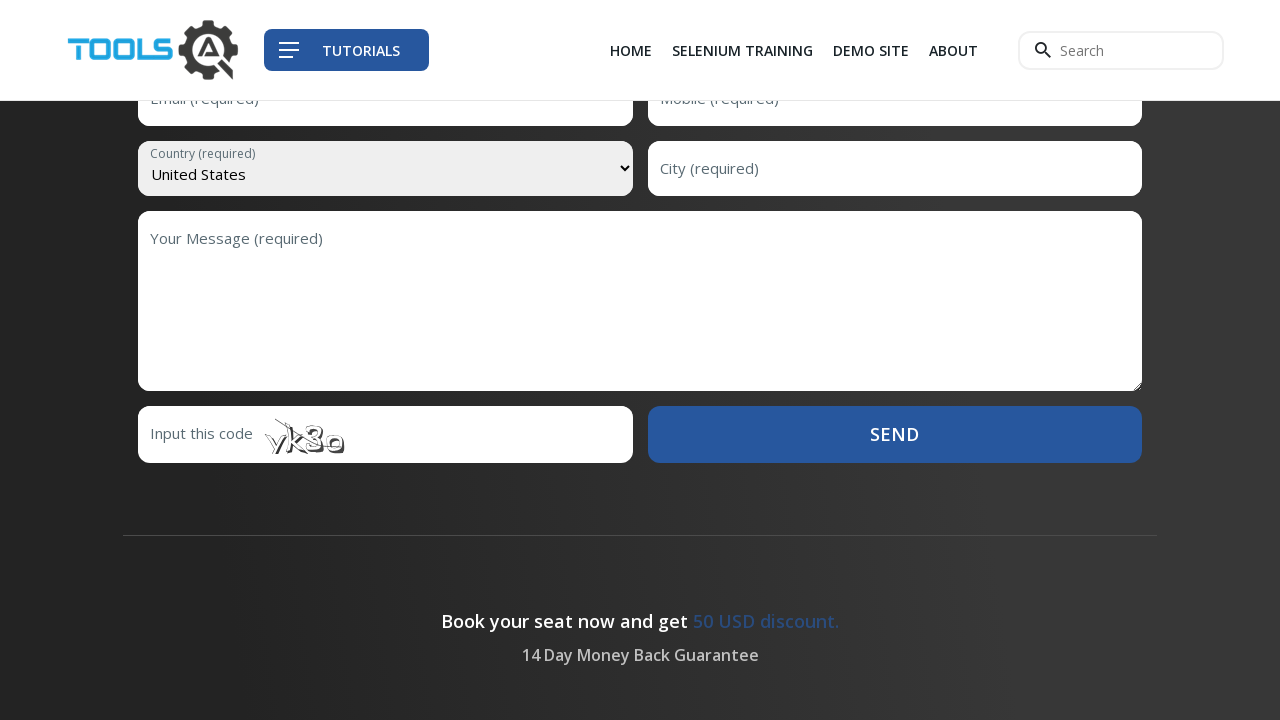

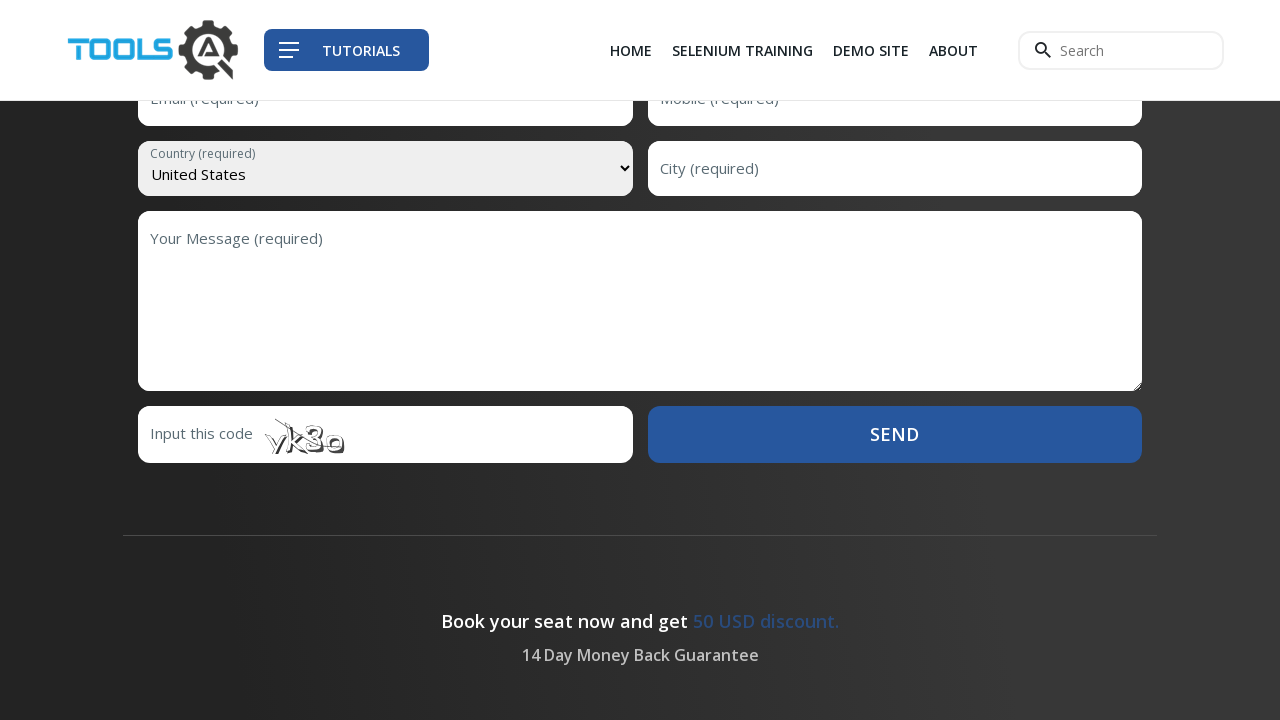